Navigates to wisequarter.com and verifies the page loads by checking the URL and title

Starting URL: https://www.wisequarter.com

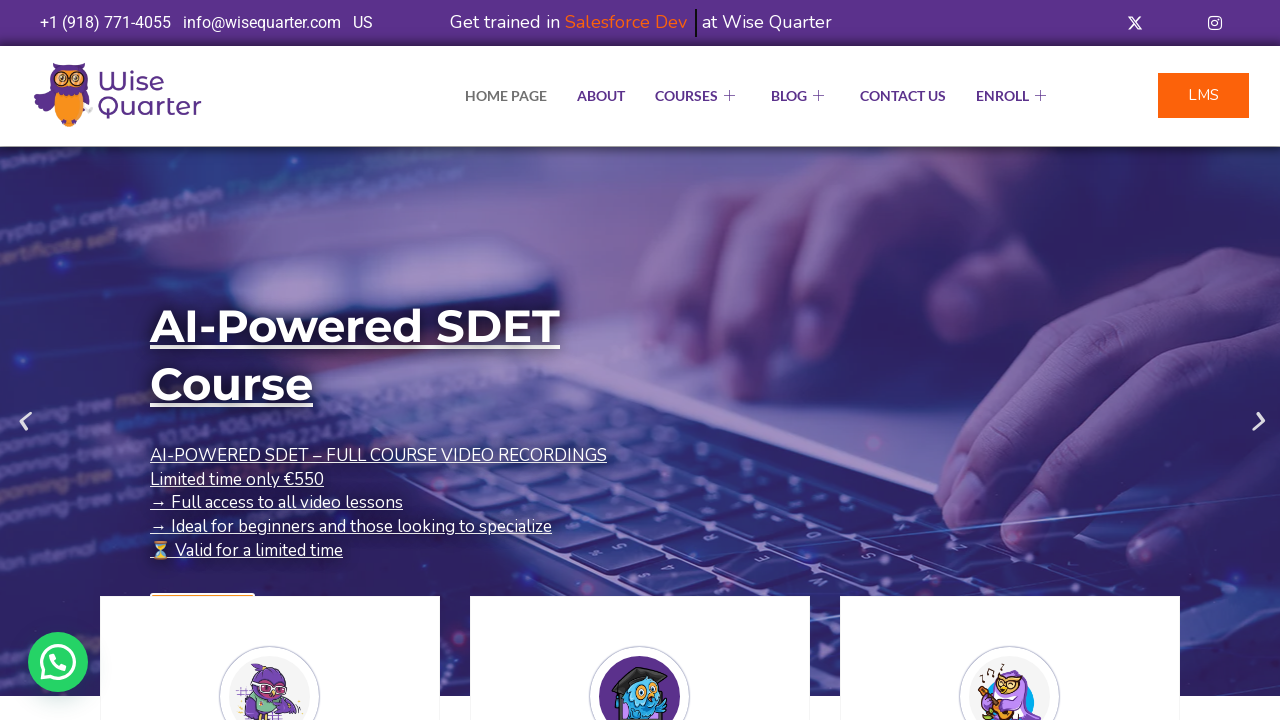

Waited for page to reach domcontentloaded state
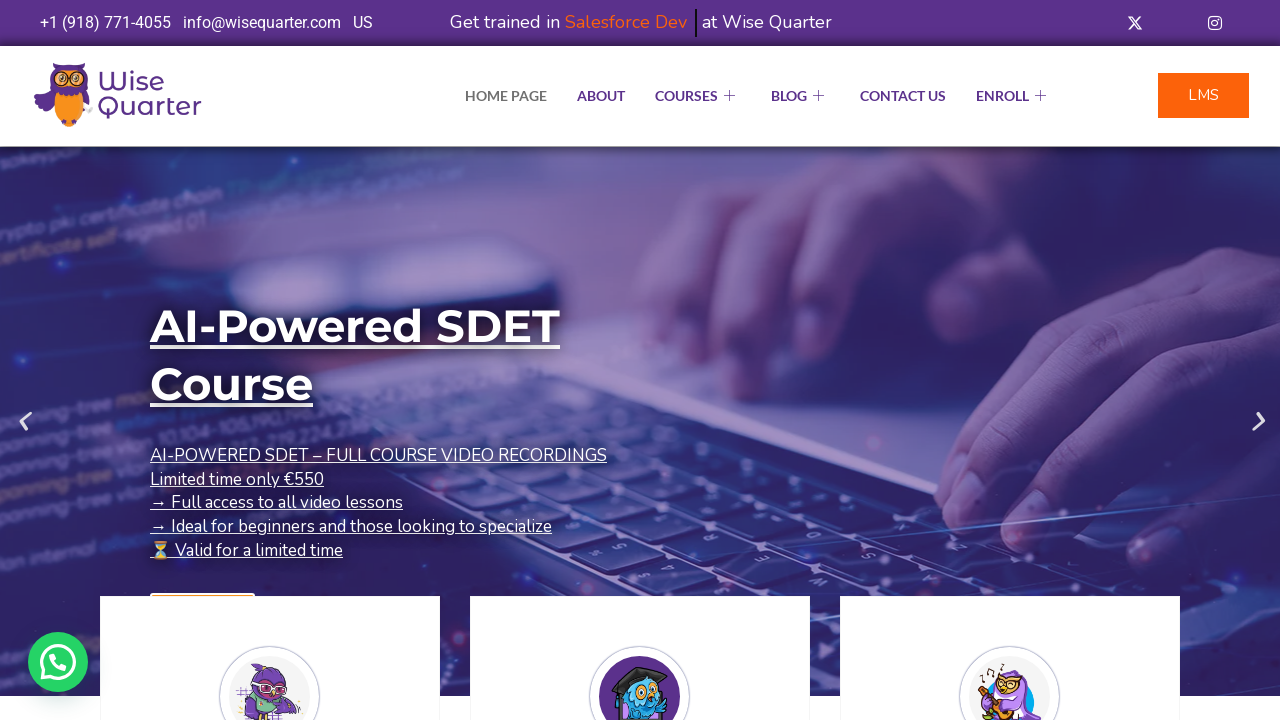

Retrieved and printed current page URL
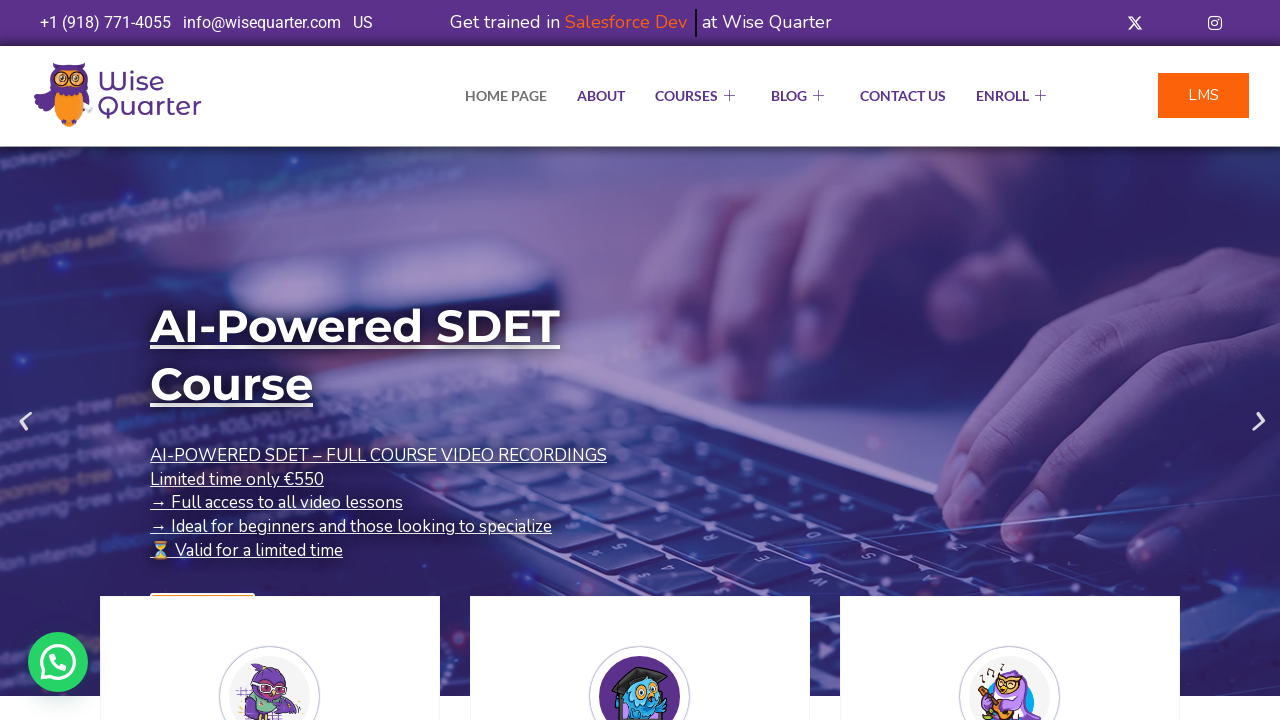

Retrieved and printed page title
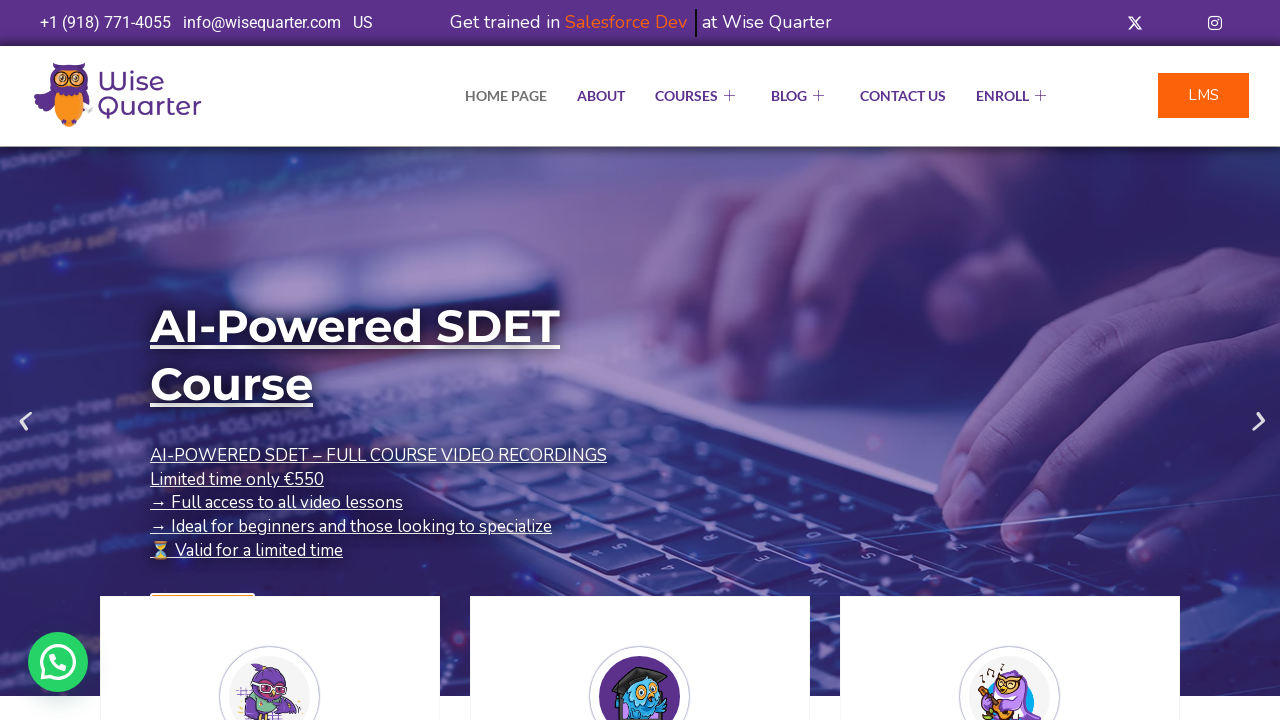

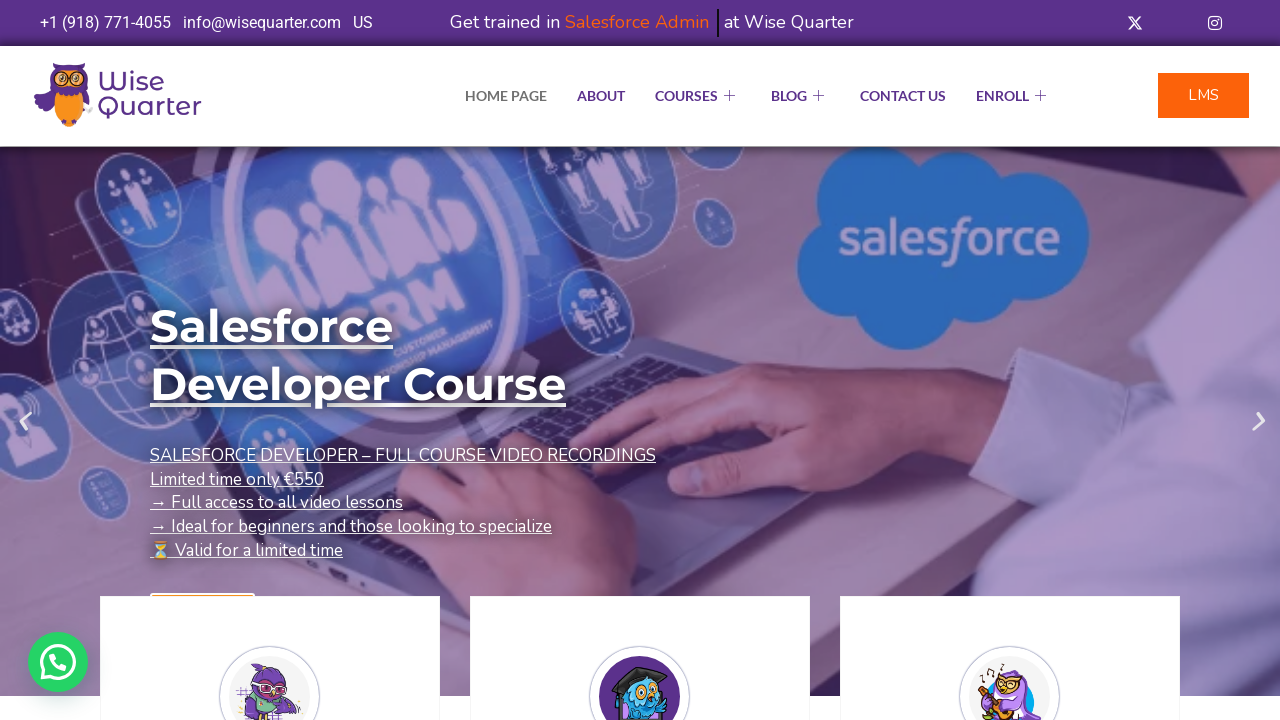